Tests calendar date picker functionality by setting a date value using JavaScript execution on a date picker input field

Starting URL: https://seleniumpractise.blogspot.com/2016/08/how-to-handle-calendar-in-selenium.html

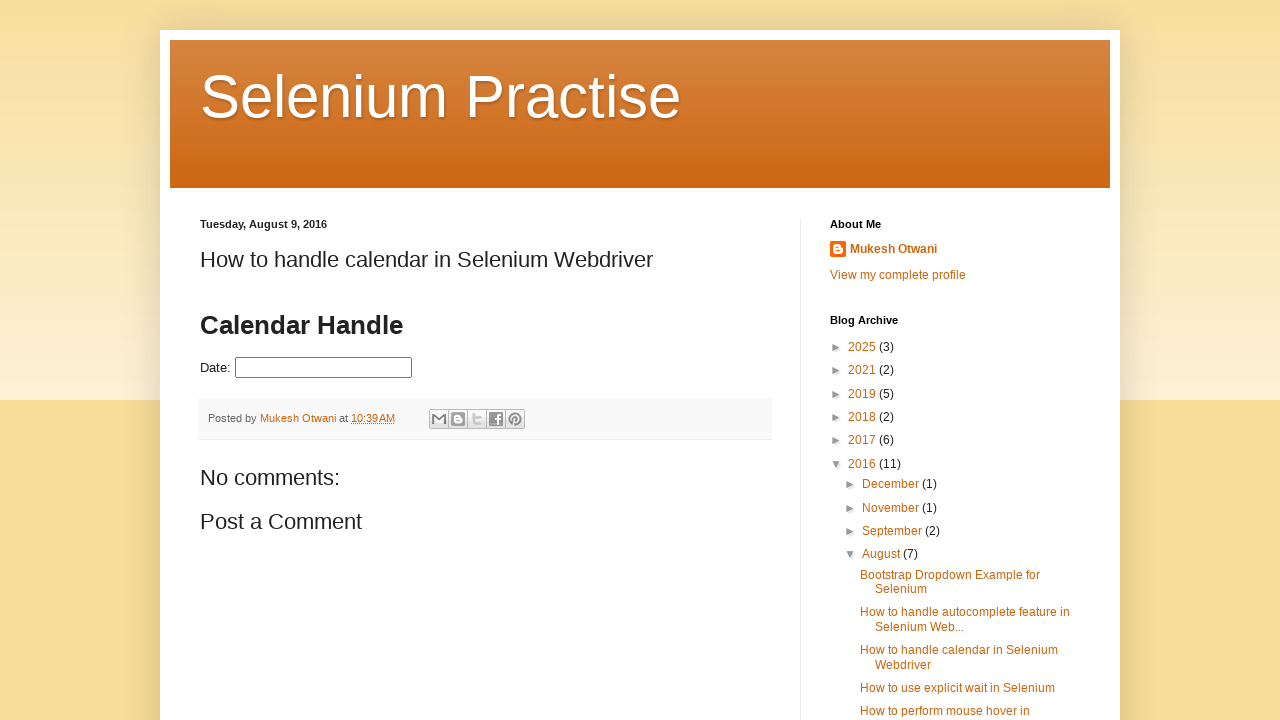

Date picker input field loaded
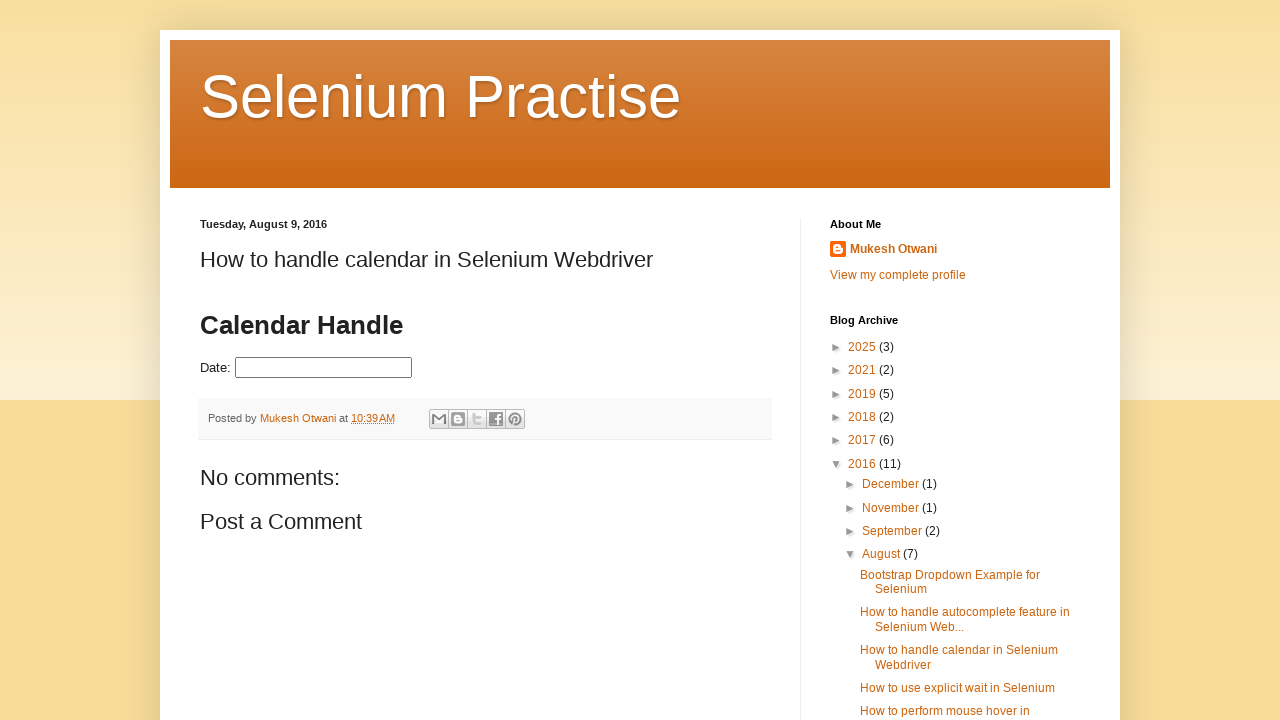

Set date value to 03/15/2024 using JavaScript execution
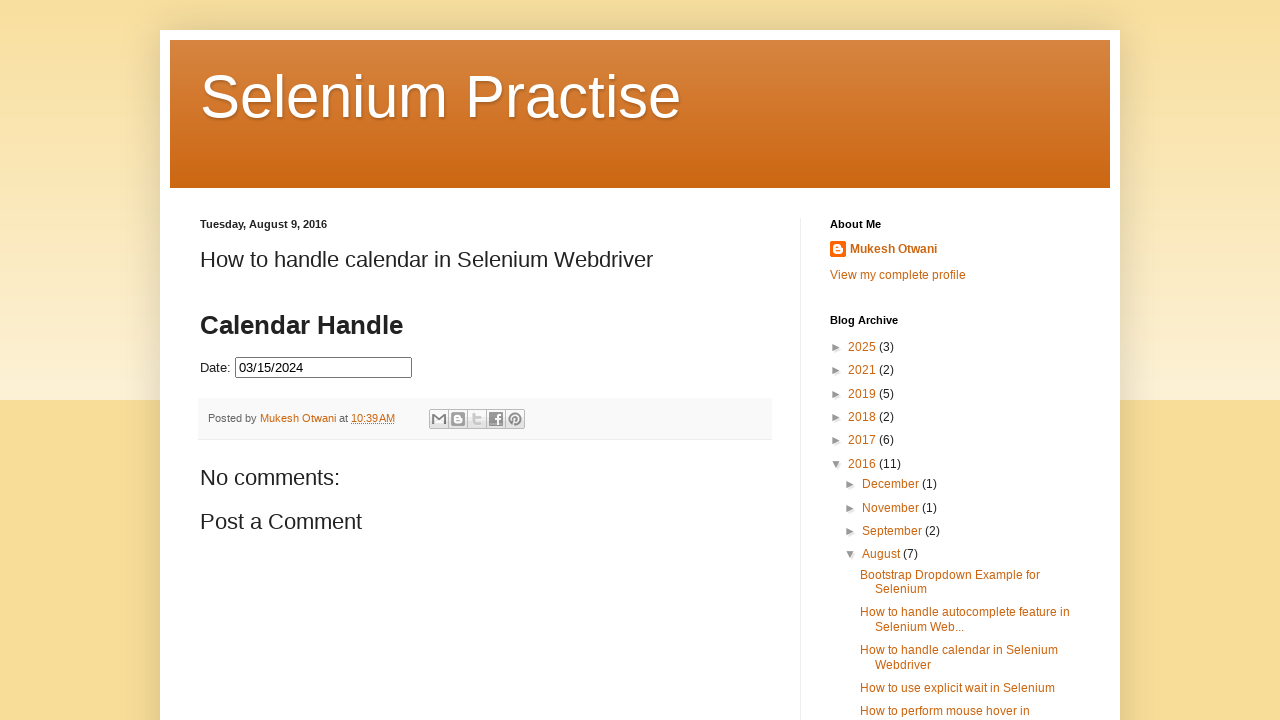

Clicked body to trigger change events and verify date was set at (640, 360) on body
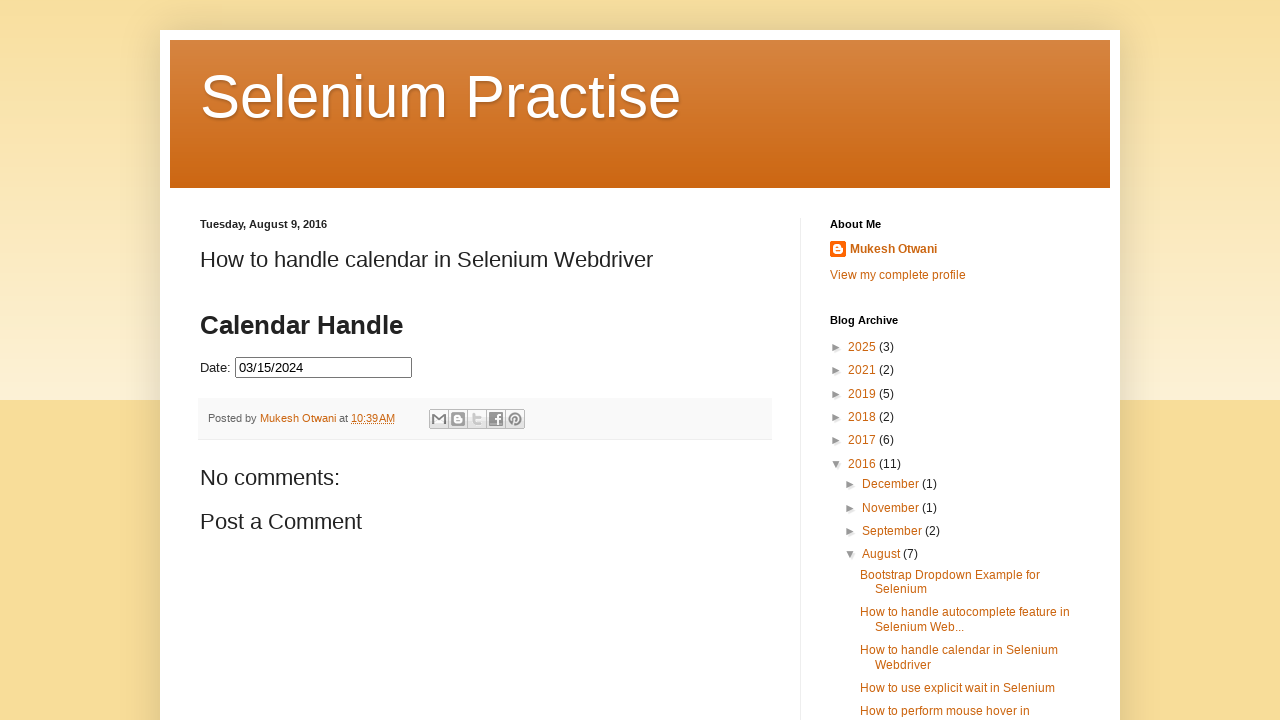

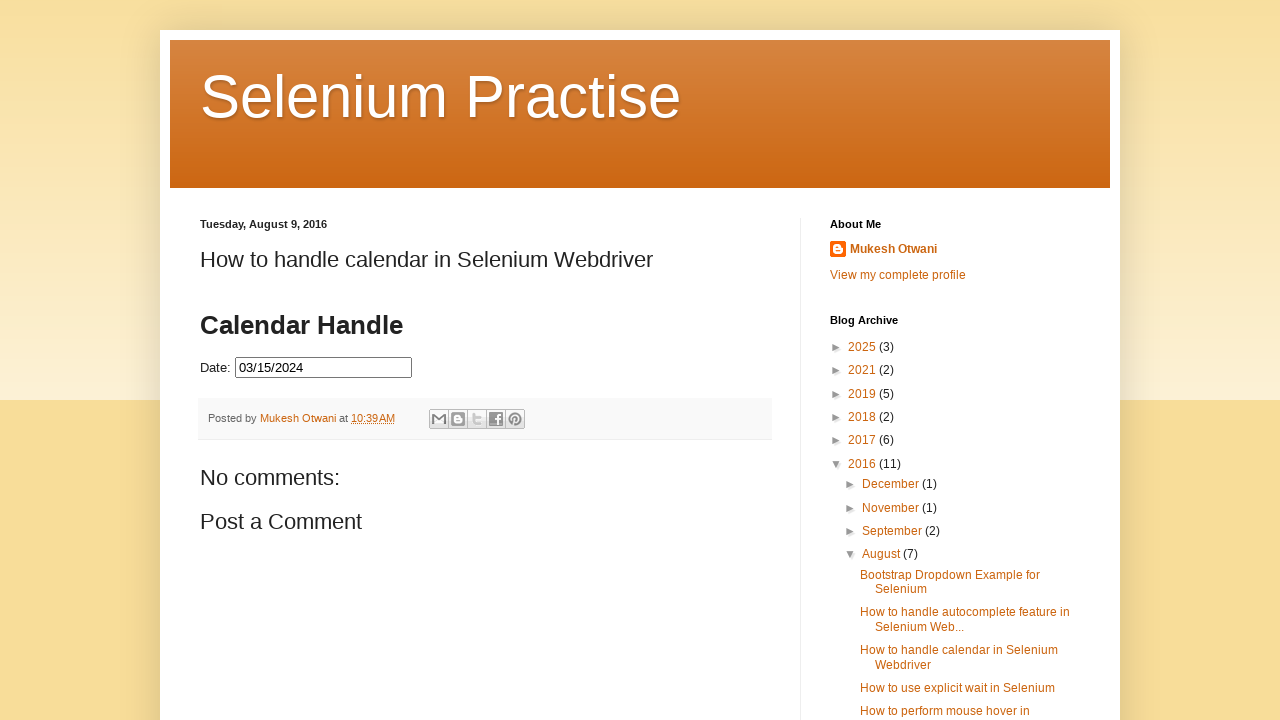